Demonstrates multi-select dropdown operations including selecting multiple options by text, index, and value, then deselecting them in various ways

Starting URL: https://omayo.blogspot.com/

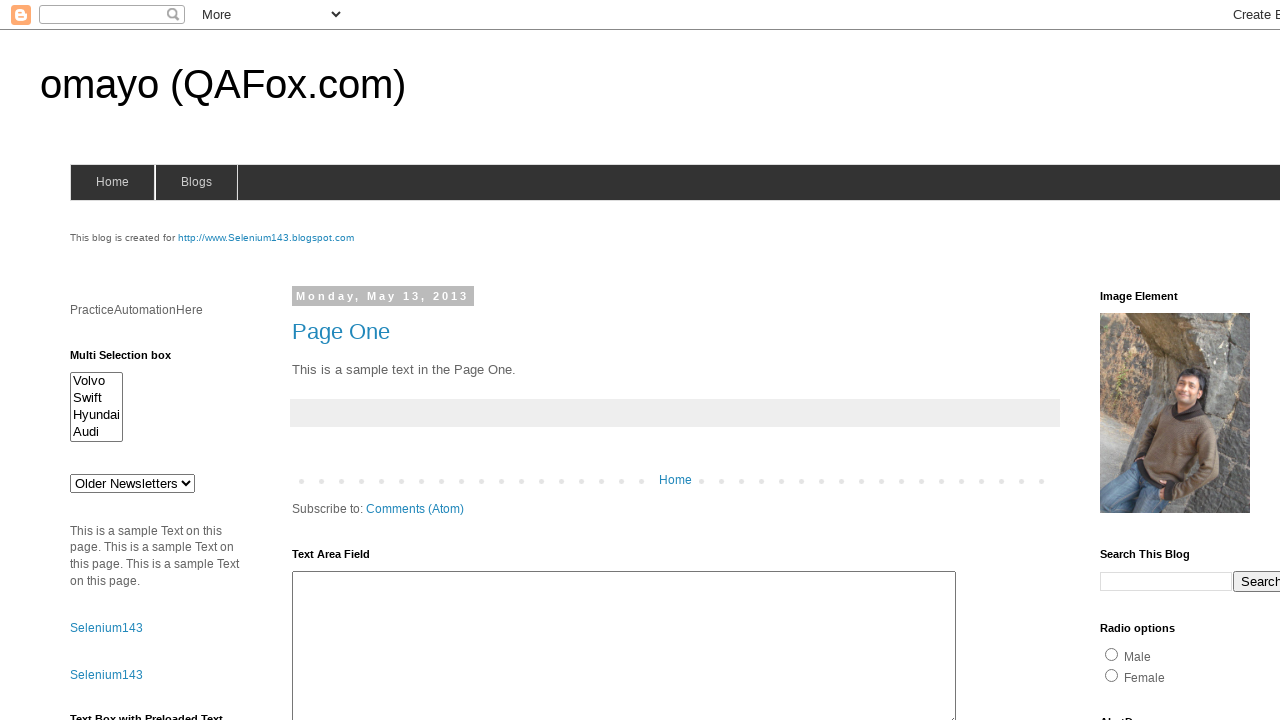

Located multi-select dropdown element with id 'multiselect1'
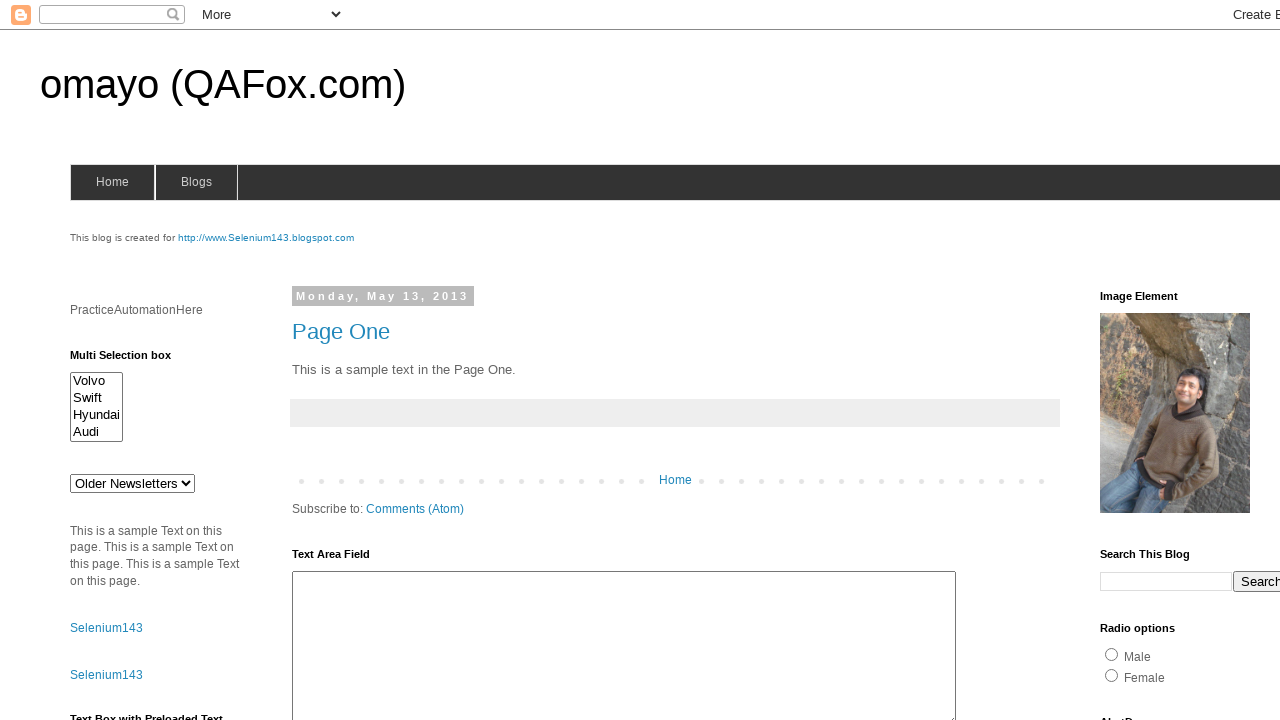

Selected 'Volvo' option by visible text on #multiselect1
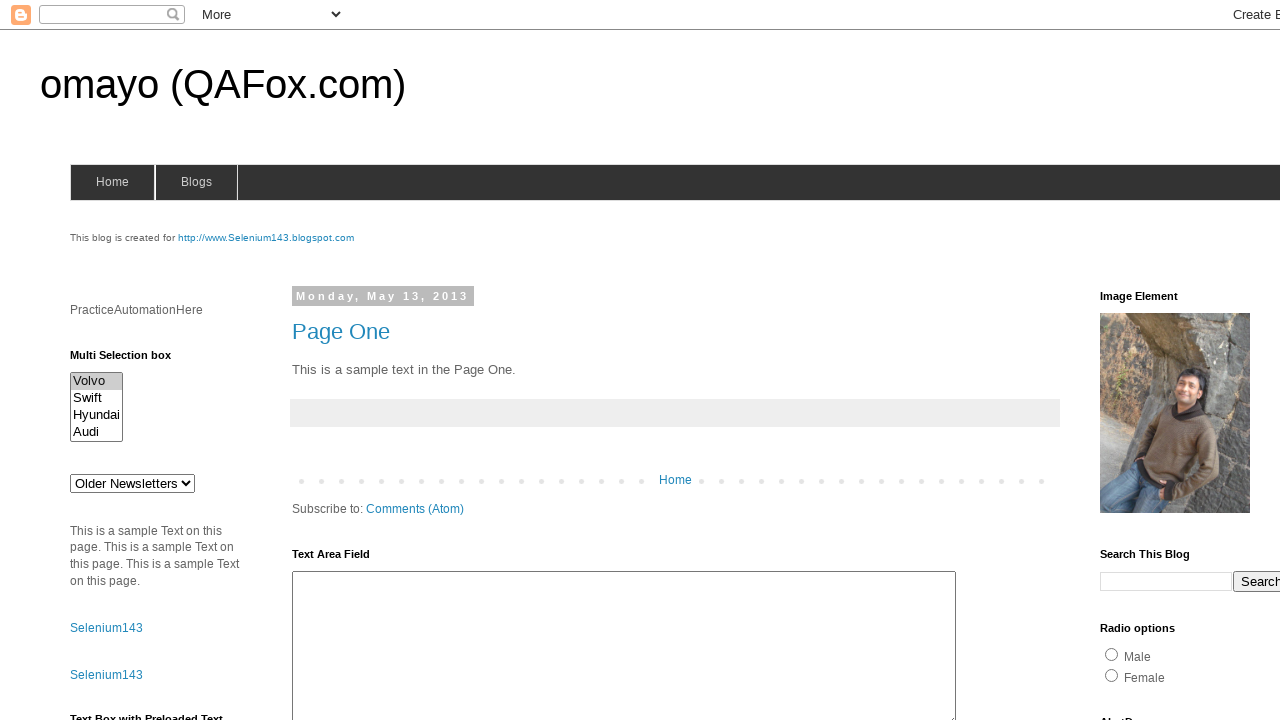

Selected option at index 2 (Hyundai) on #multiselect1
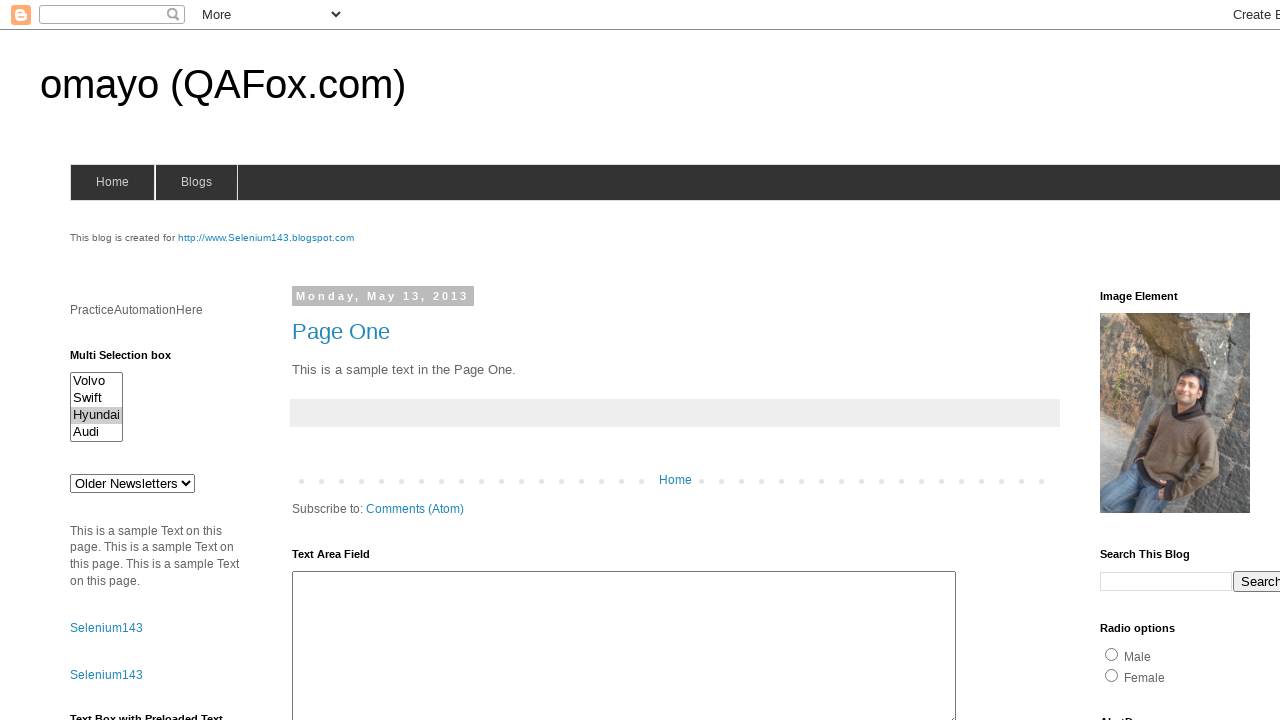

Selected option by value attribute 'audix' on #multiselect1
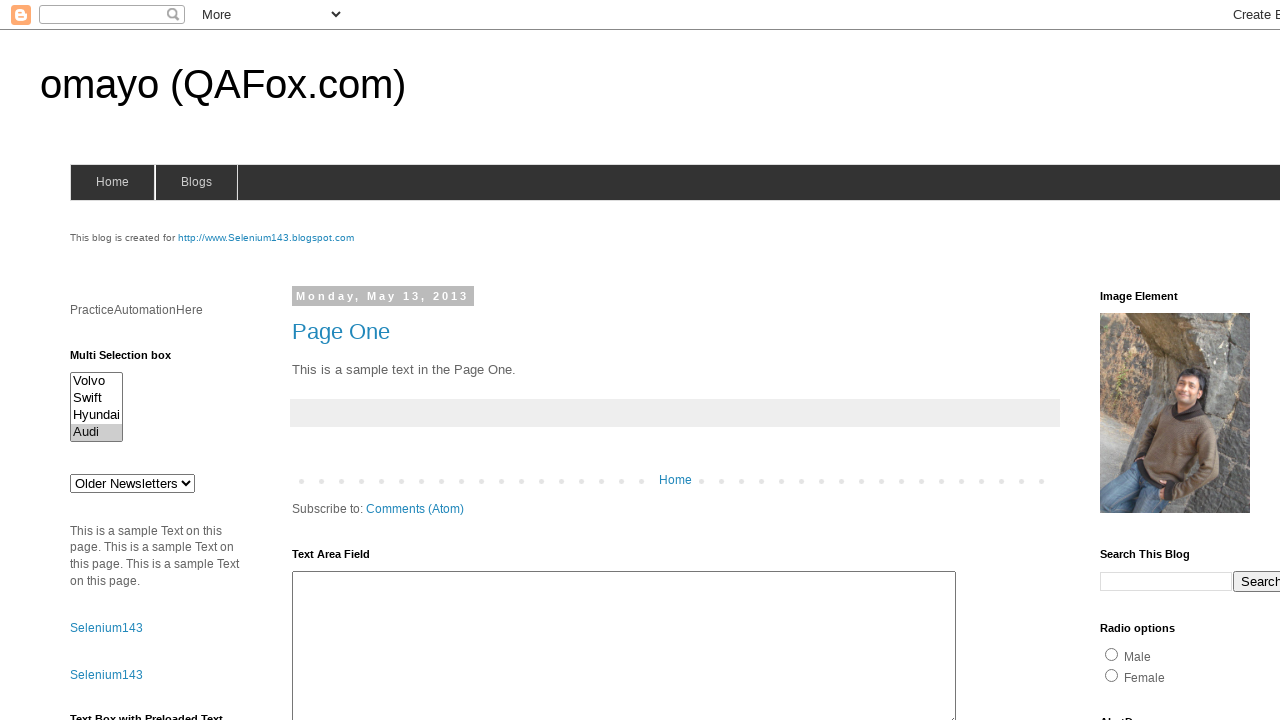

Waited 1 second to observe selections
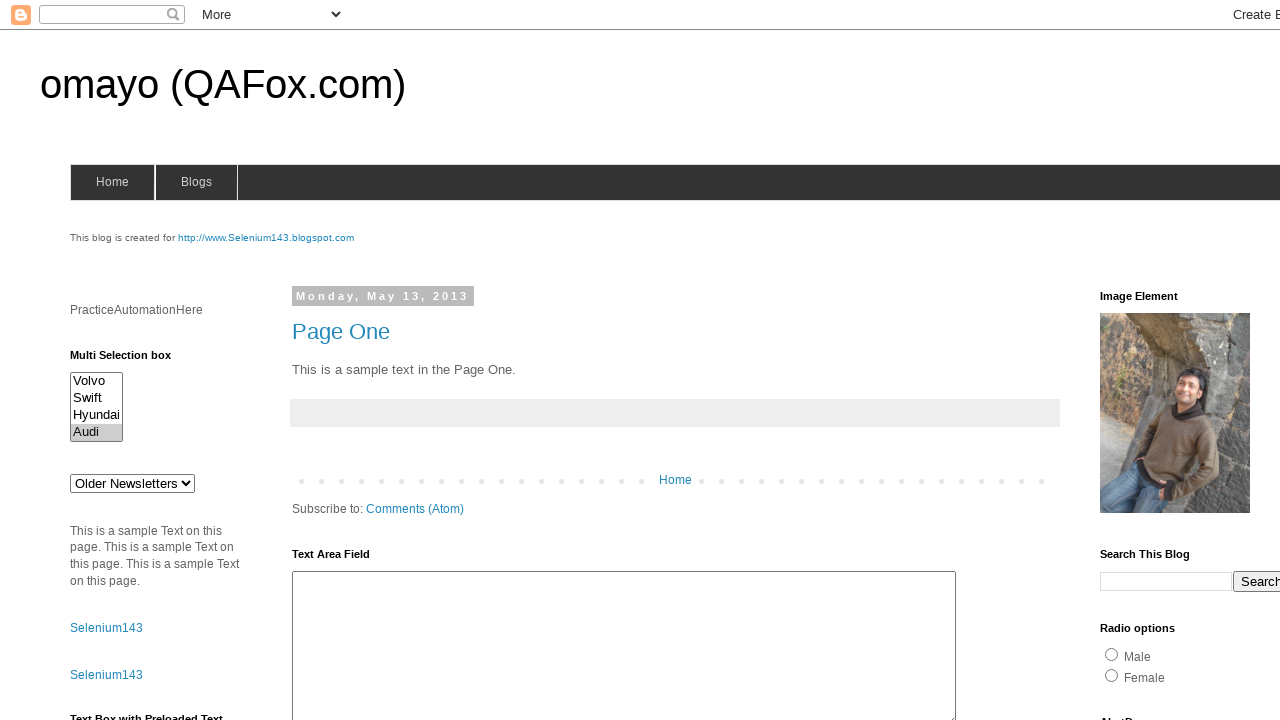

Retrieved current selected option values from dropdown
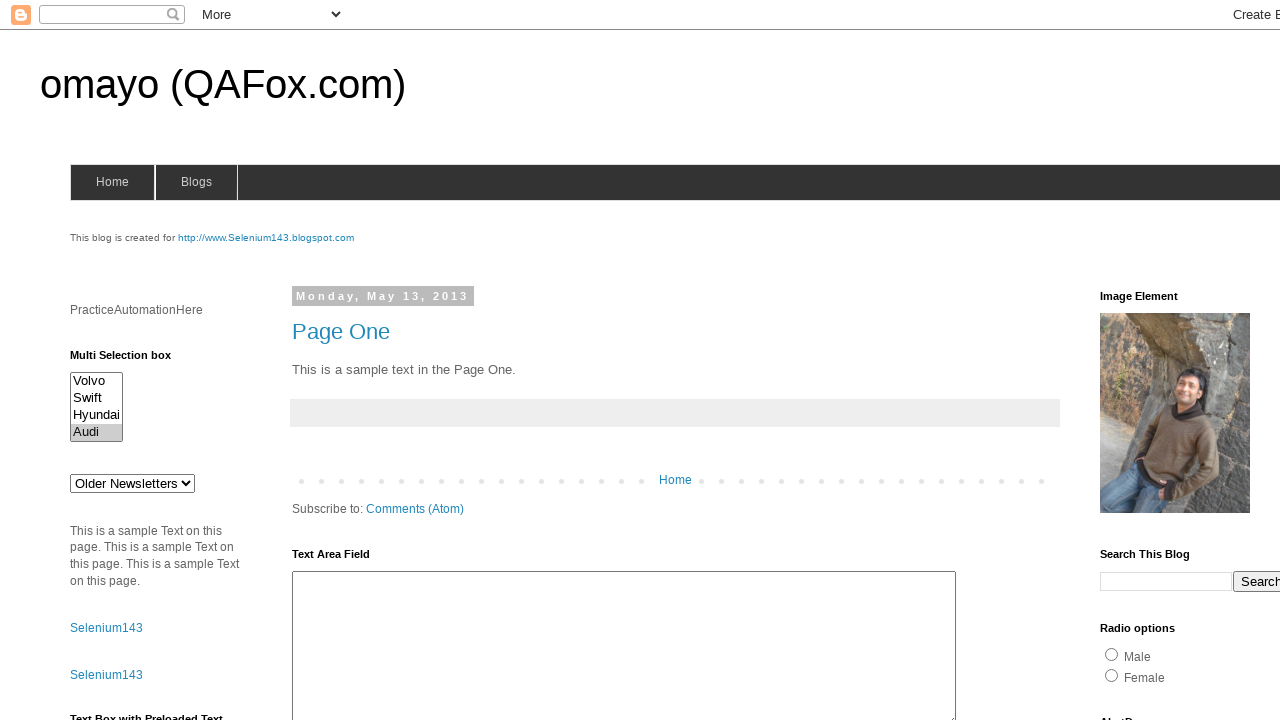

Deselected 'Volvo' by removing it from current selections on #multiselect1
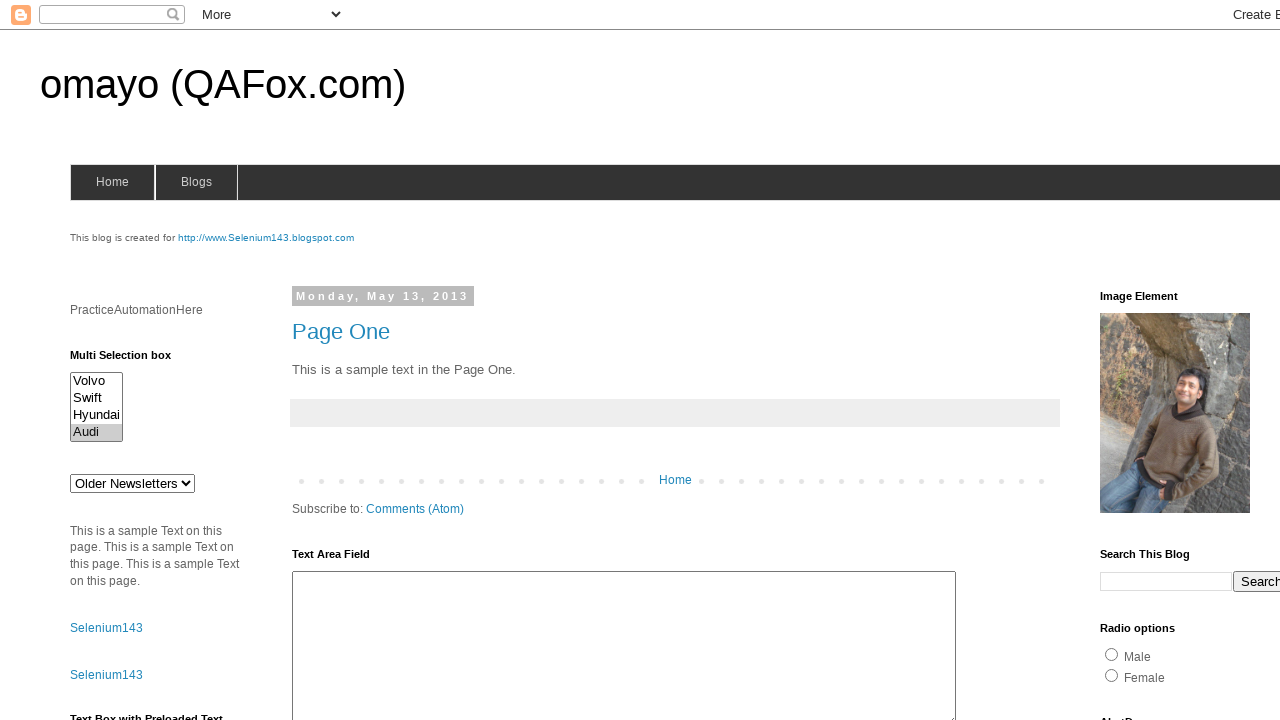

Waited 500 milliseconds before deselecting Hyundai
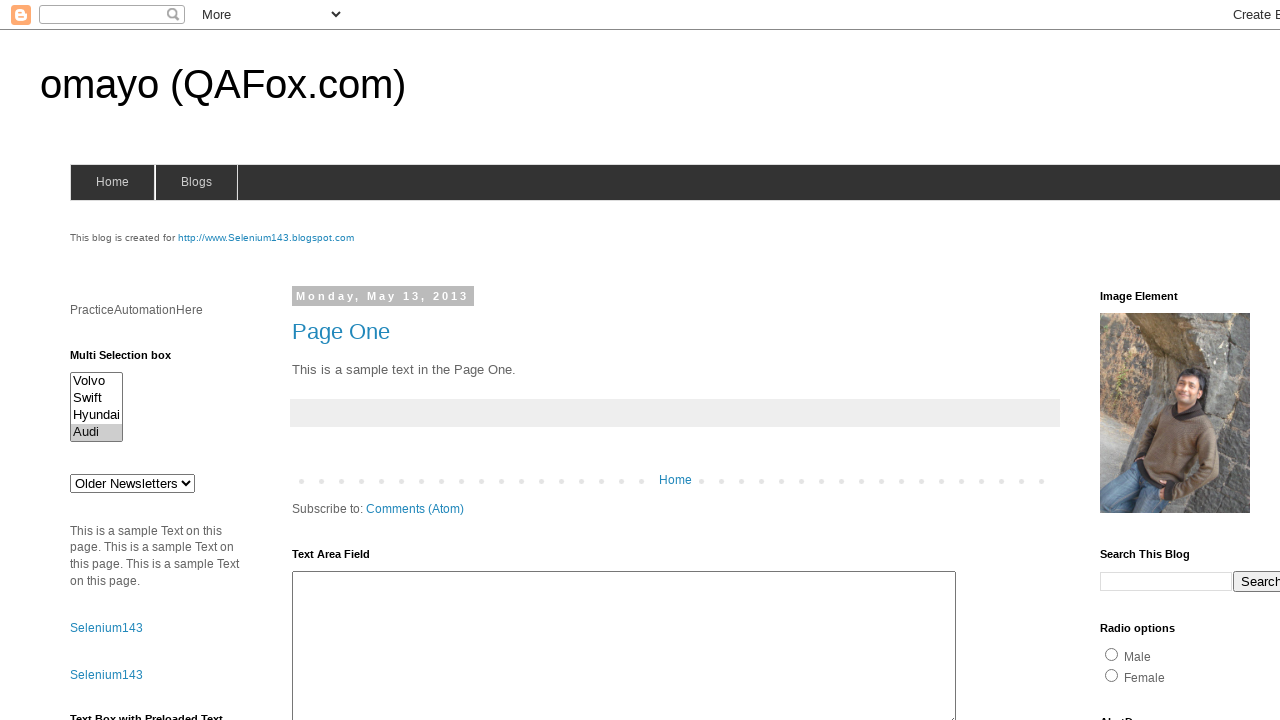

Retrieved updated current selected option values from dropdown
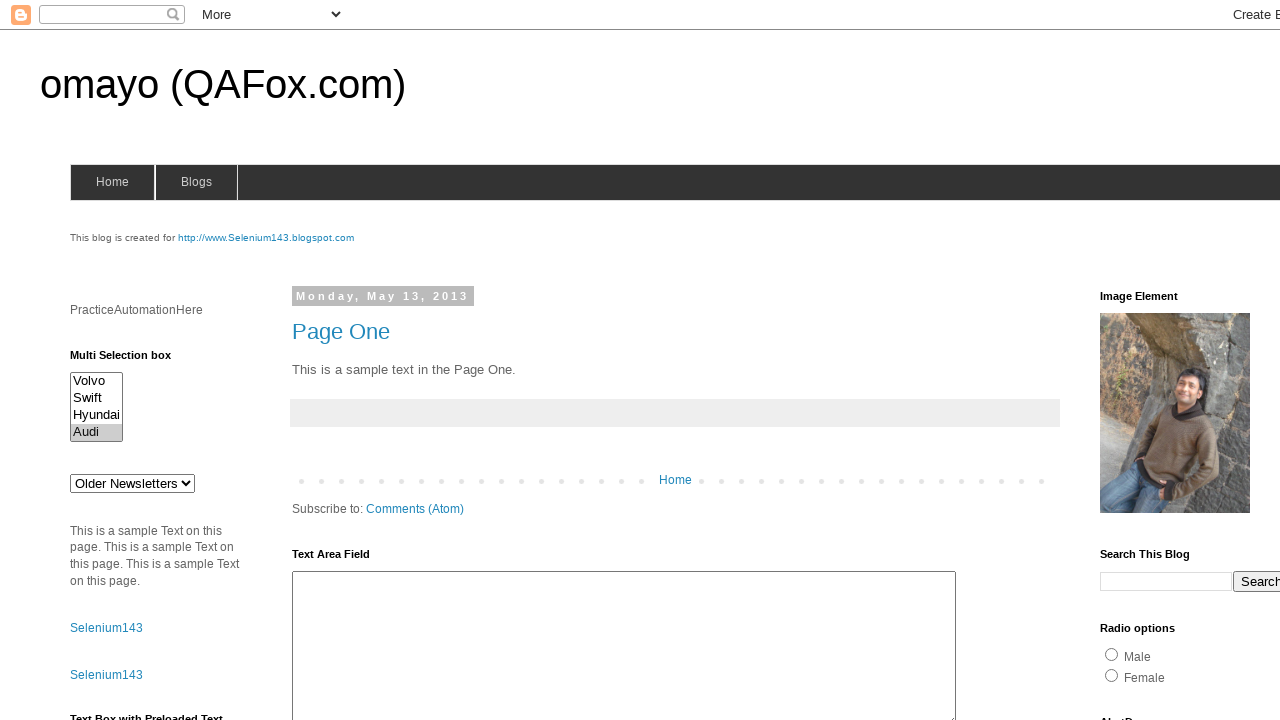

Deselected 'Hyundai' by removing it from current selections on #multiselect1
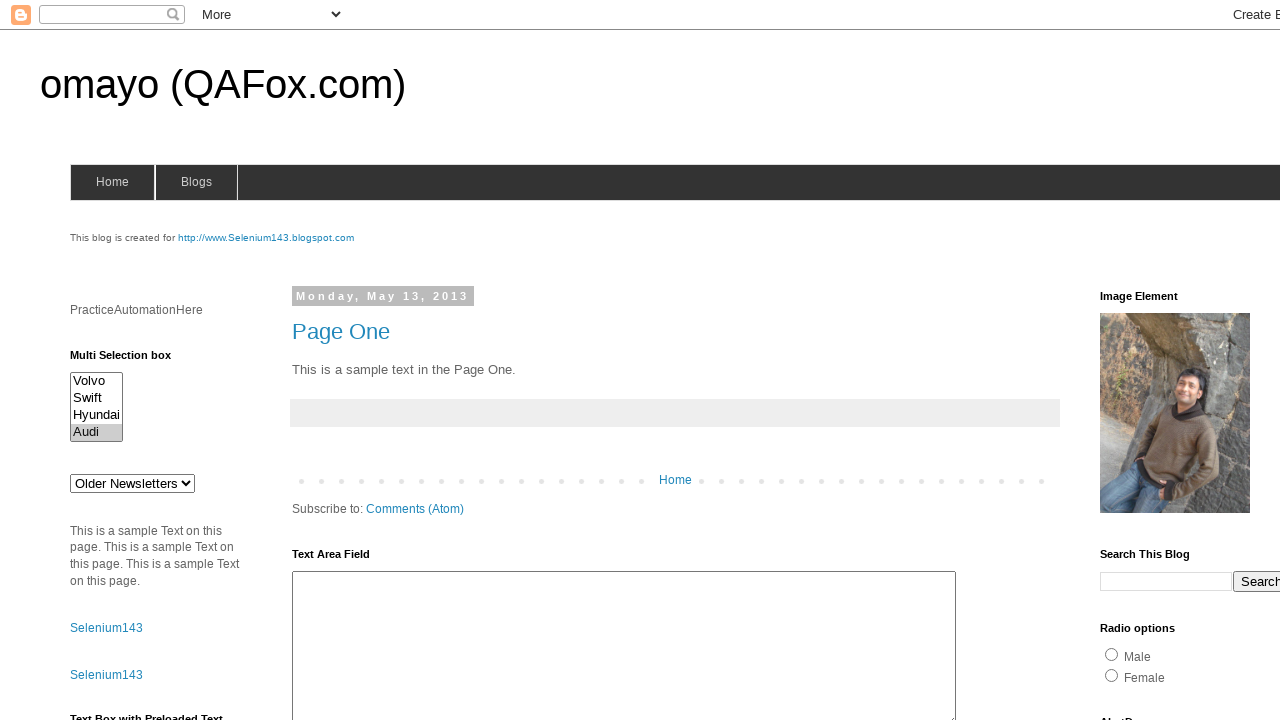

Waited 500 milliseconds before deselecting Audi
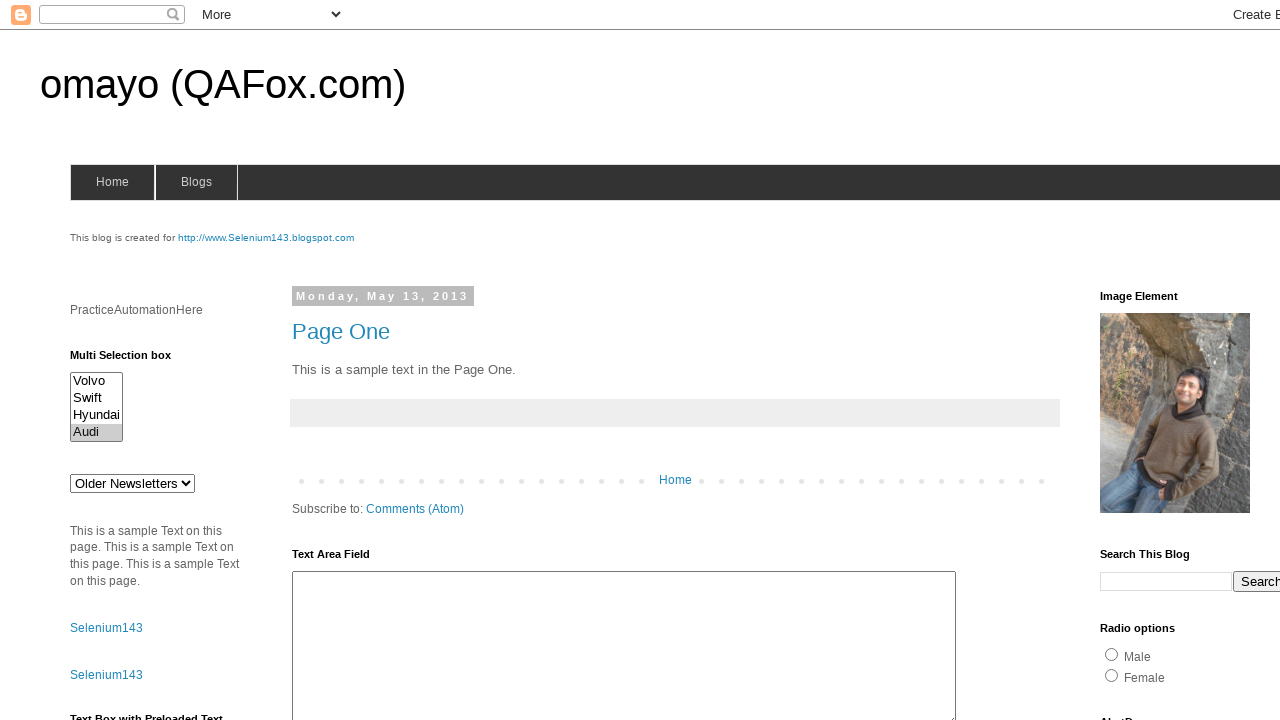

Retrieved updated current selected option values from dropdown
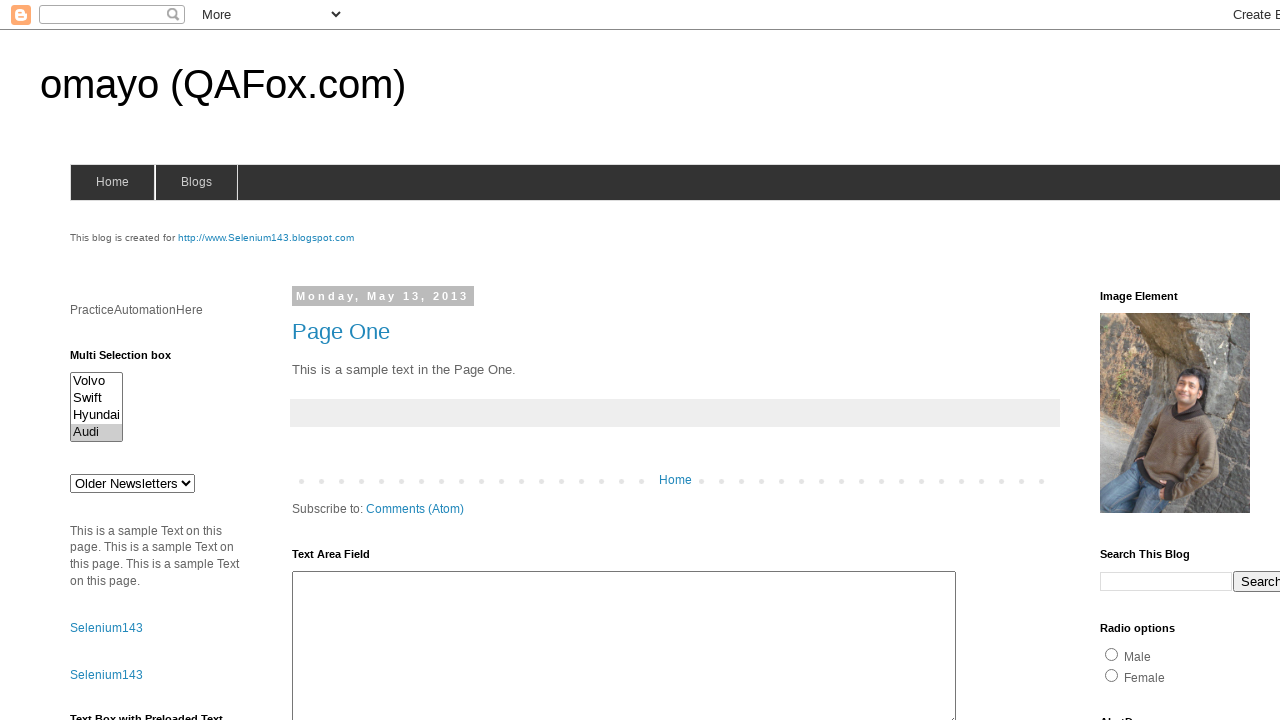

Deselected 'Audi' by removing value 'audix' from selections on #multiselect1
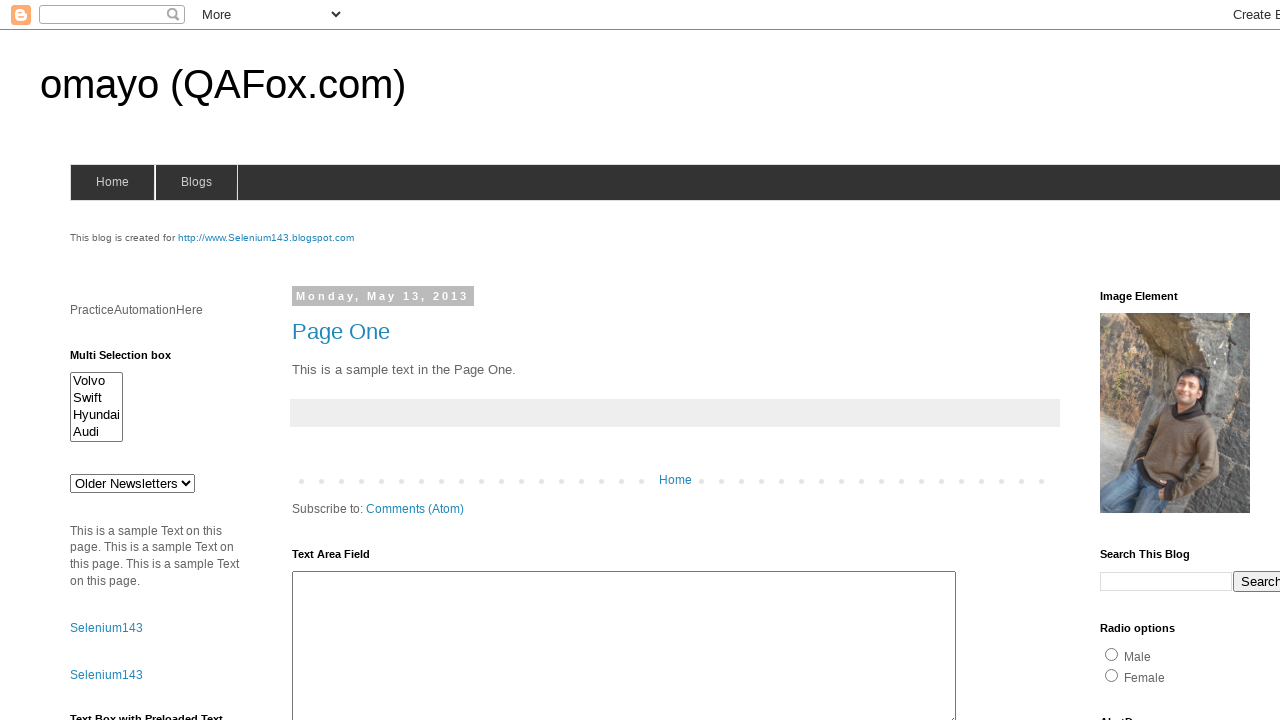

Cleared all selections from the multi-select dropdown on #multiselect1
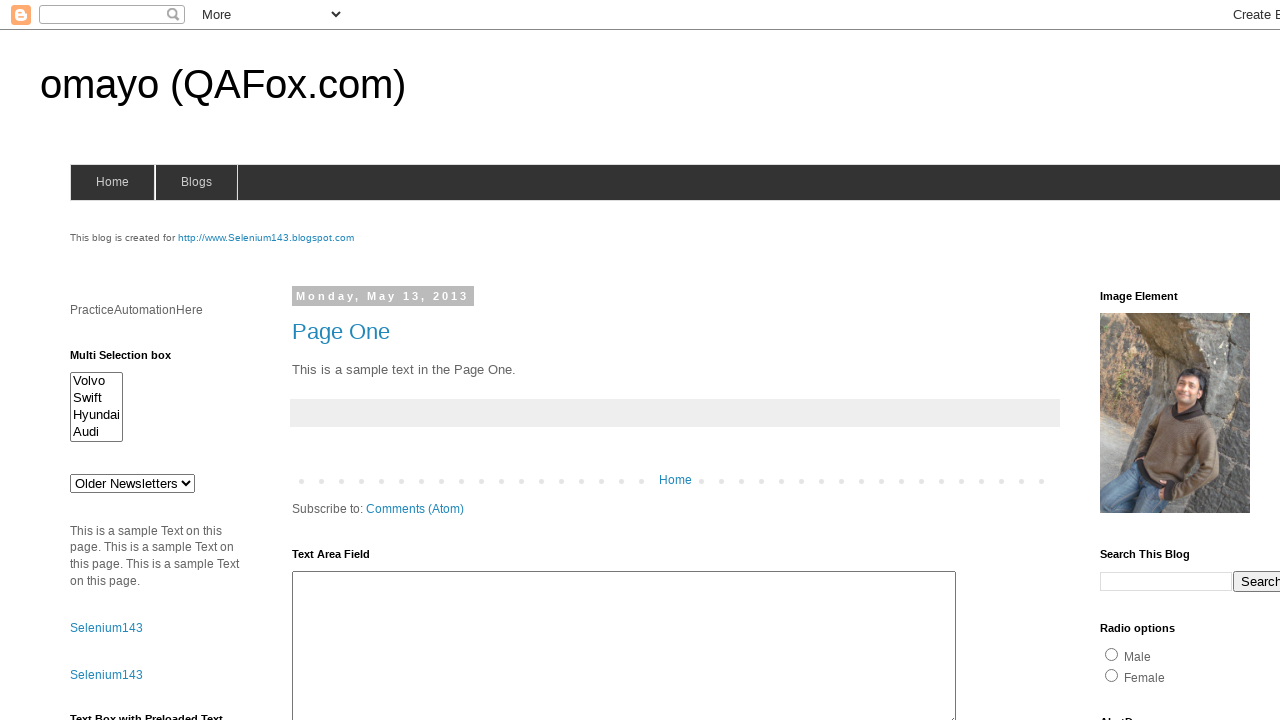

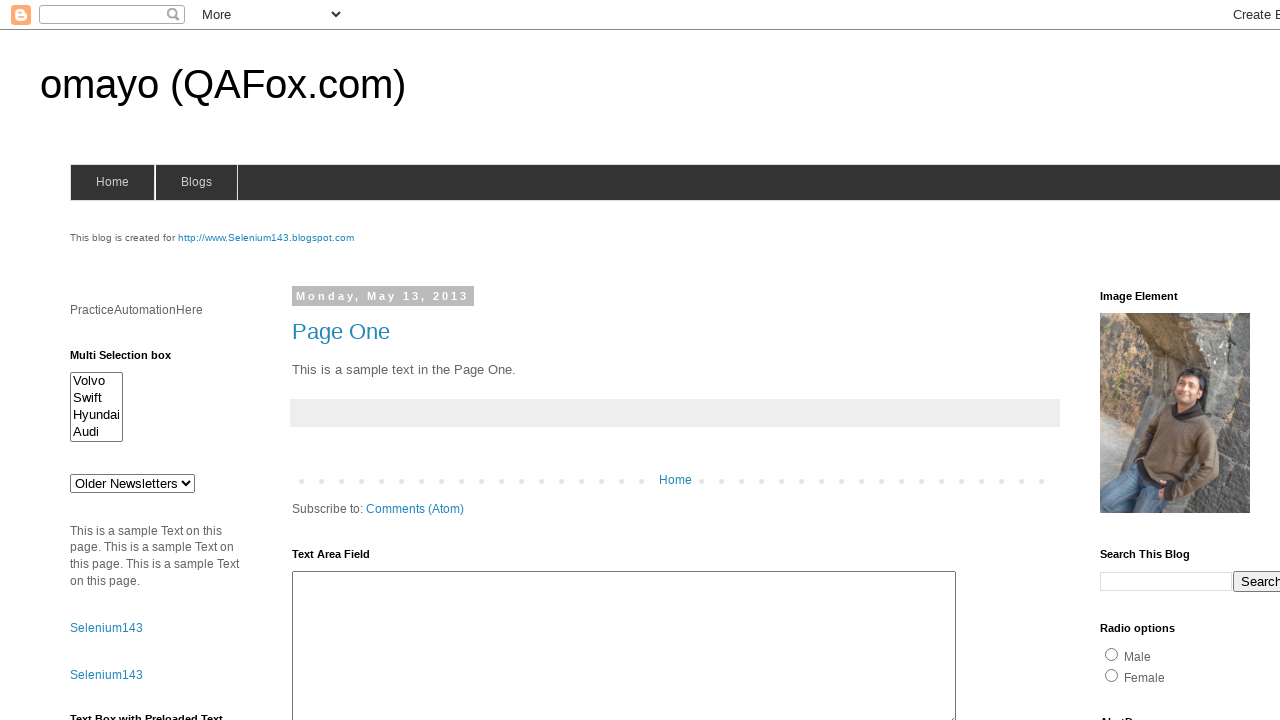